Tests mandatory field validation with a 1-second delay before submitting

Starting URL: https://audiostack-qa-test.netlify.app/

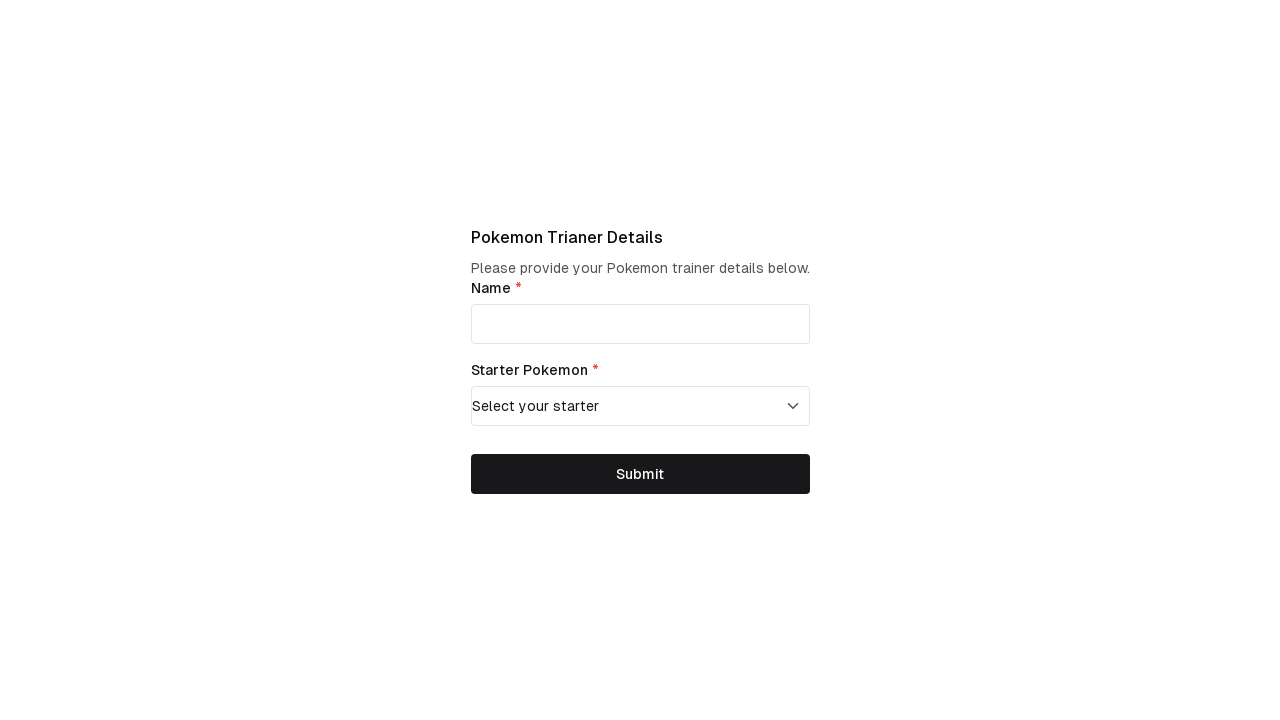

Selected 'Select your starter' option from dropdown on select[name='starter_pokemon']
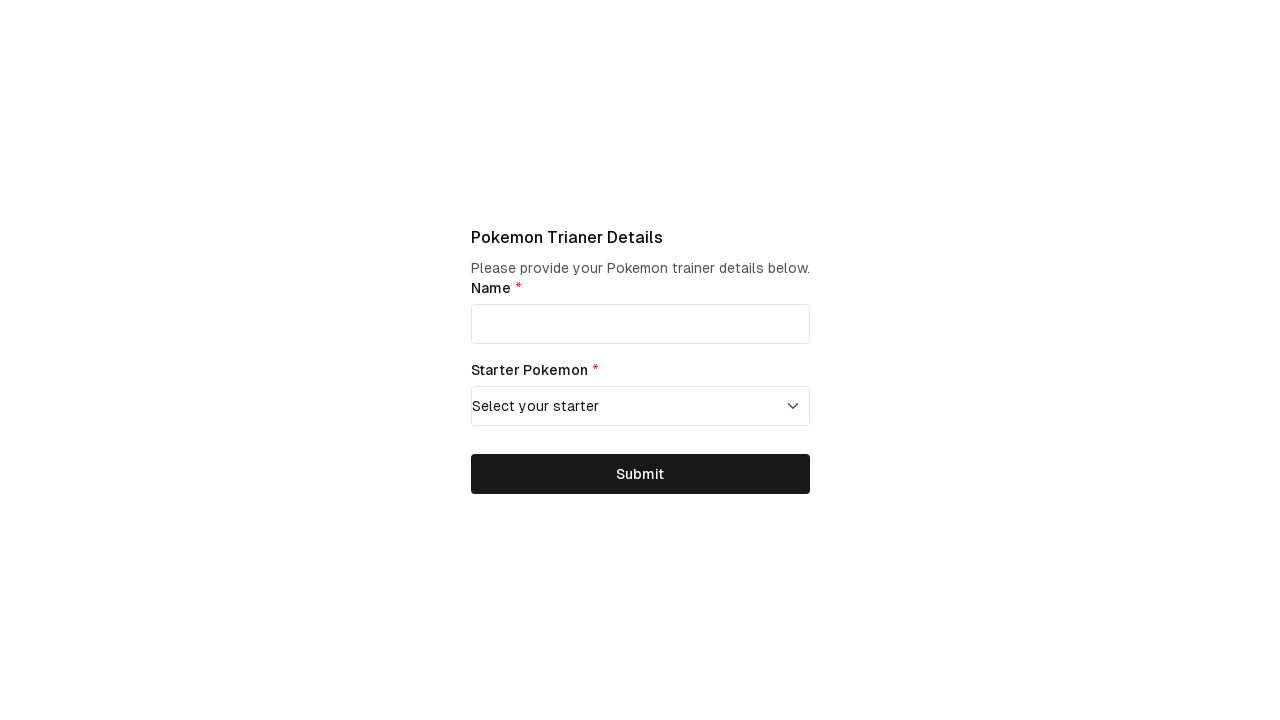

Waited 1 second before form submission
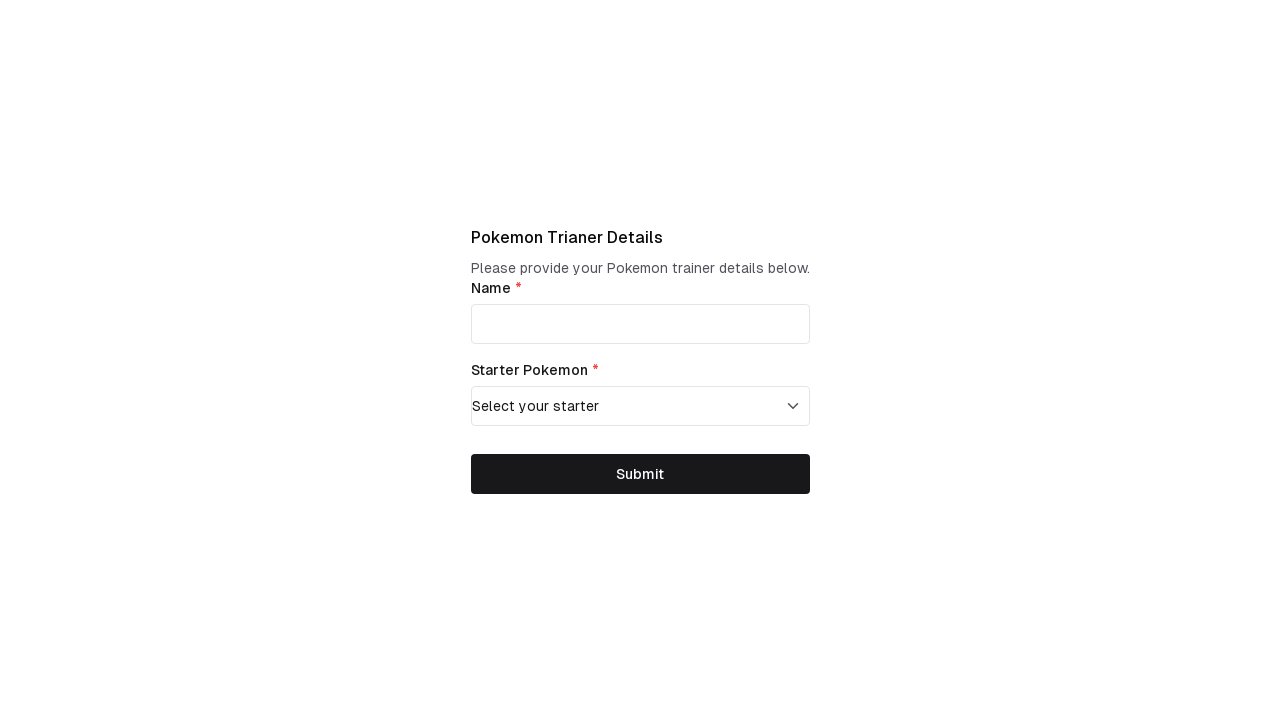

Clicked submit button at (640, 474) on button.chakra-button.css-5kjf22
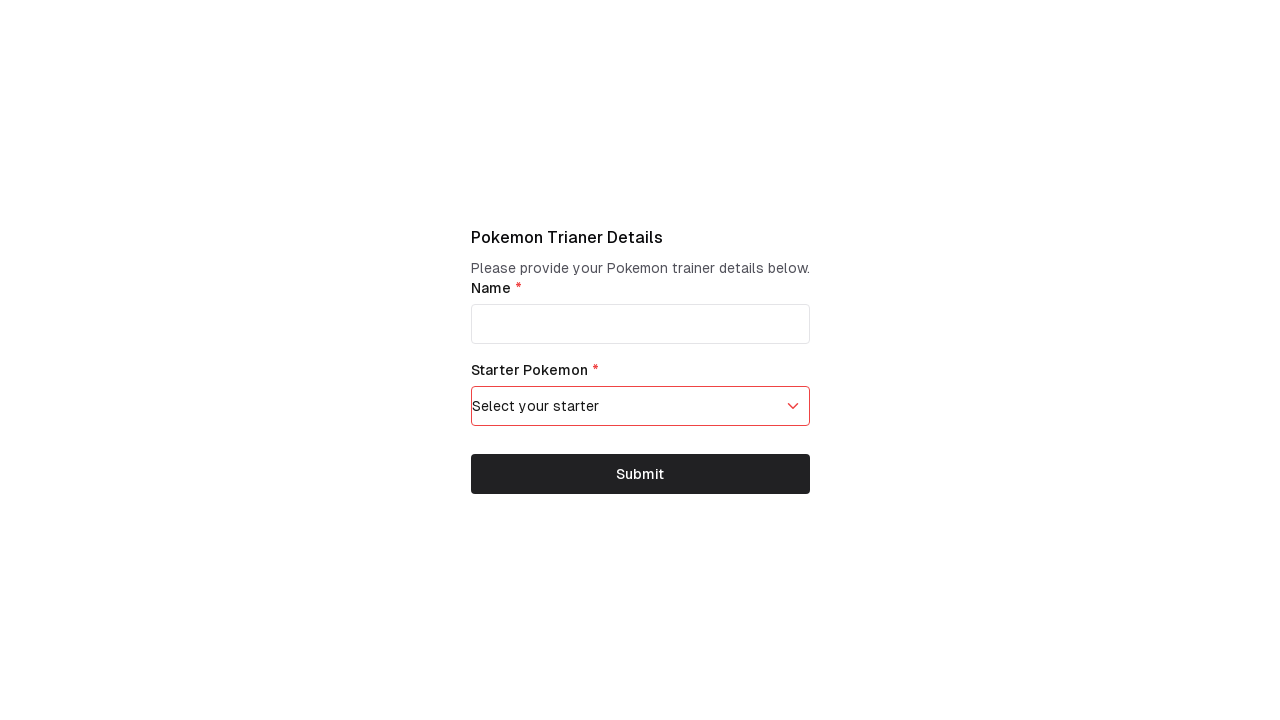

Retrieved aria-invalid attribute from starter_pokemon dropdown
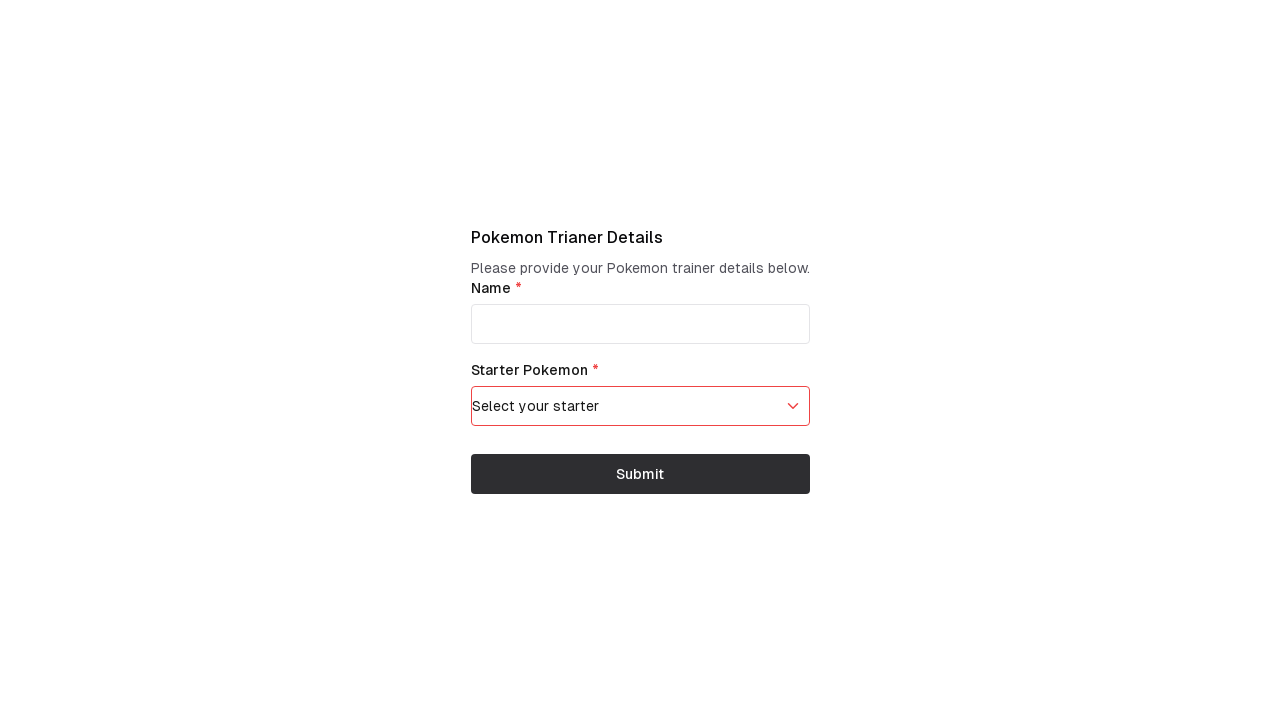

Validated that dropdown is marked as invalid (aria-invalid='true')
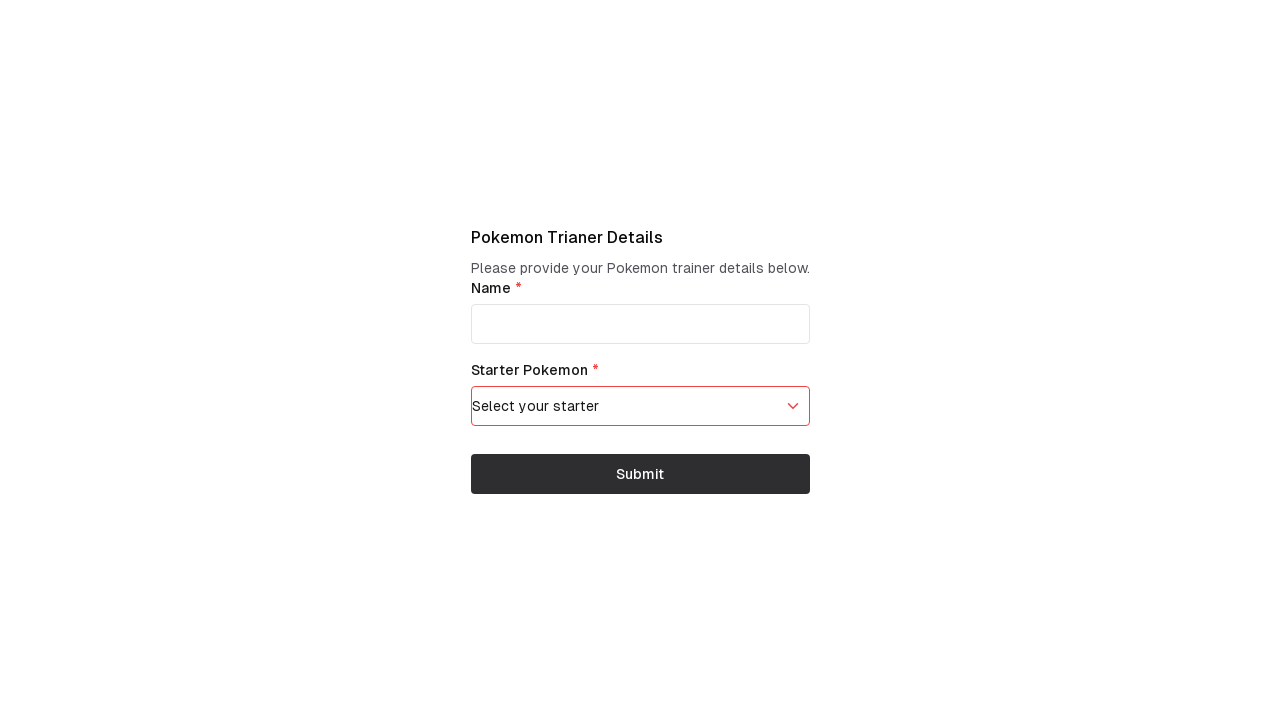

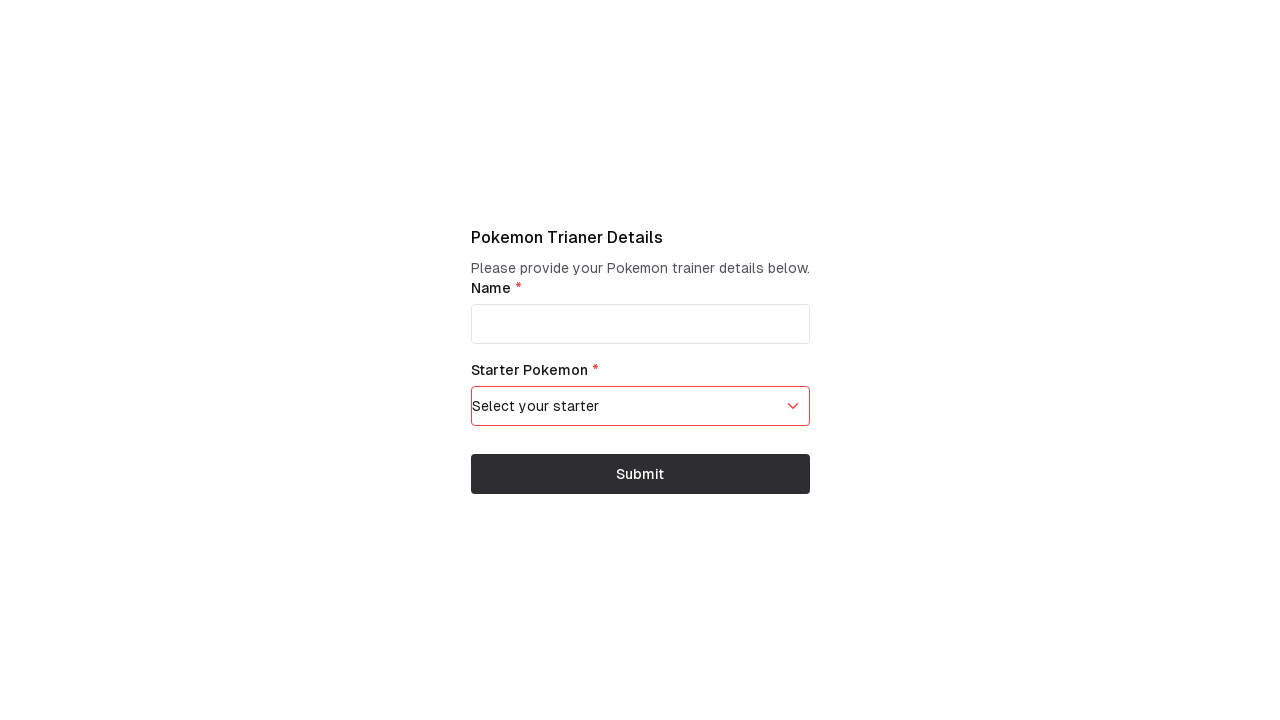